Tests dynamic loading by clicking a start button and waiting for dynamically loaded content to appear

Starting URL: http://theinternet.przyklady.javastart.pl/dynamic_loading/2

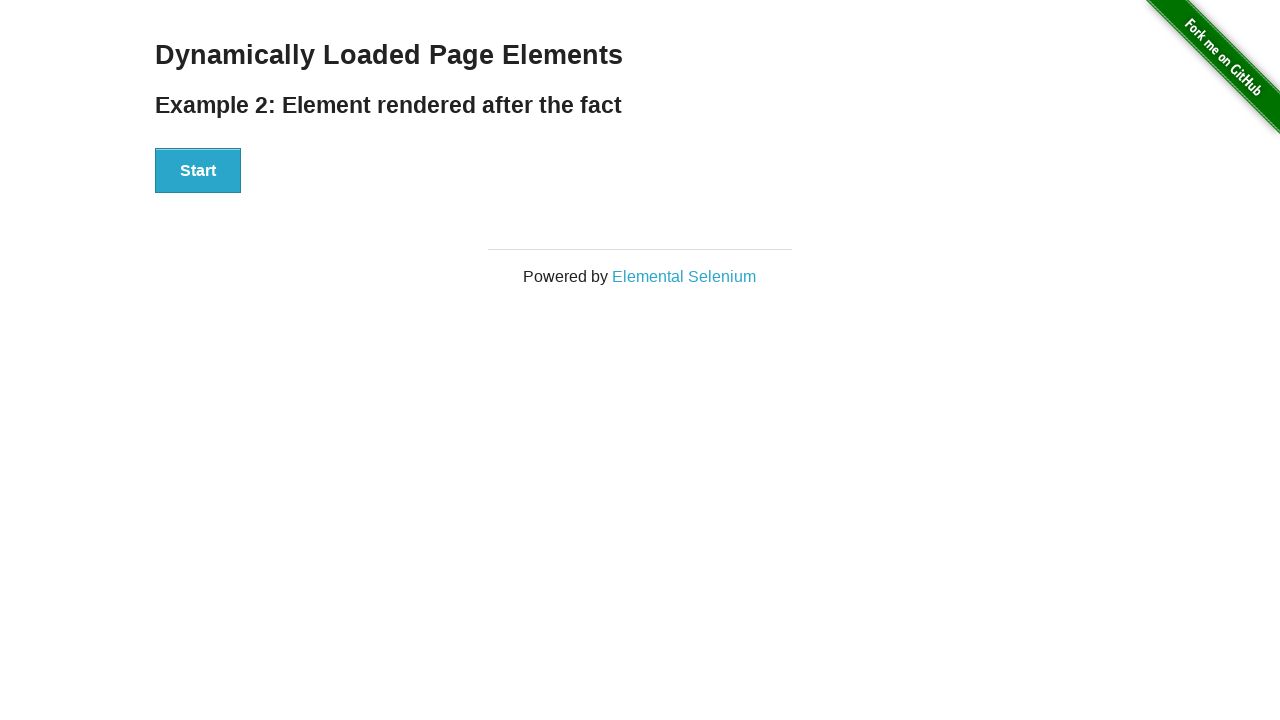

Clicked start button to trigger dynamic content loading at (198, 171) on #start button
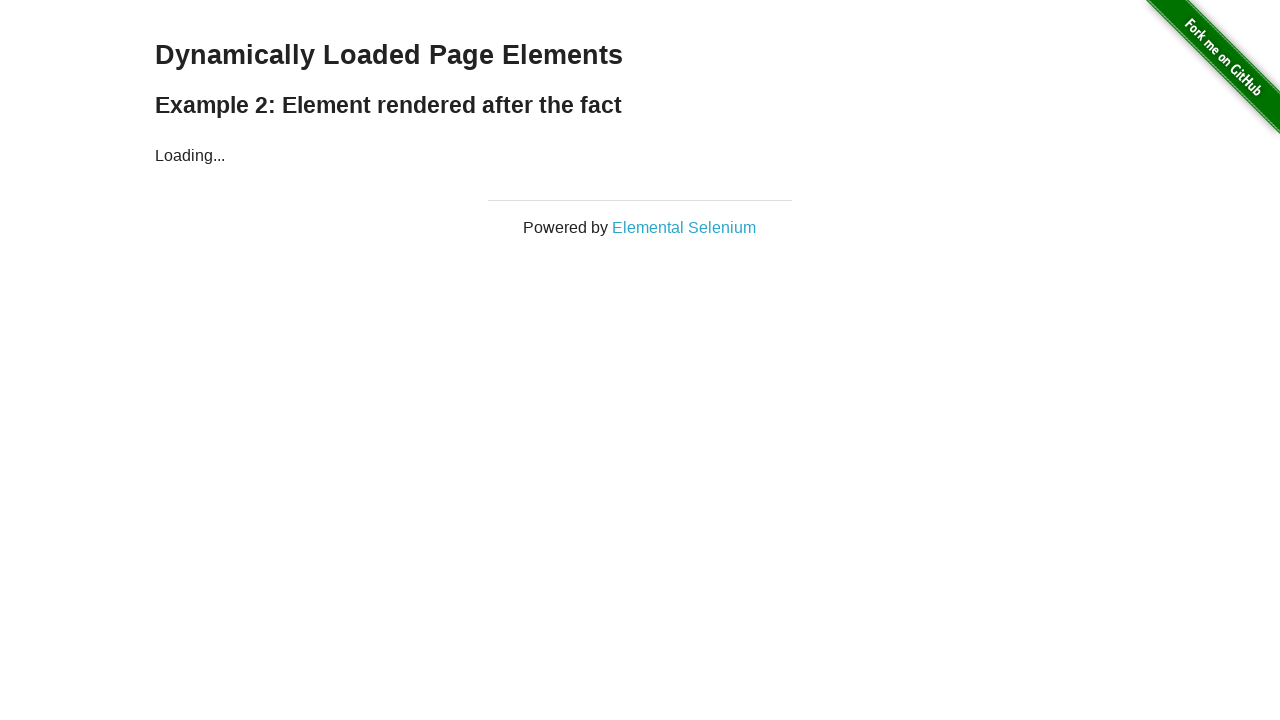

Waited for dynamically loaded h4 element to become visible
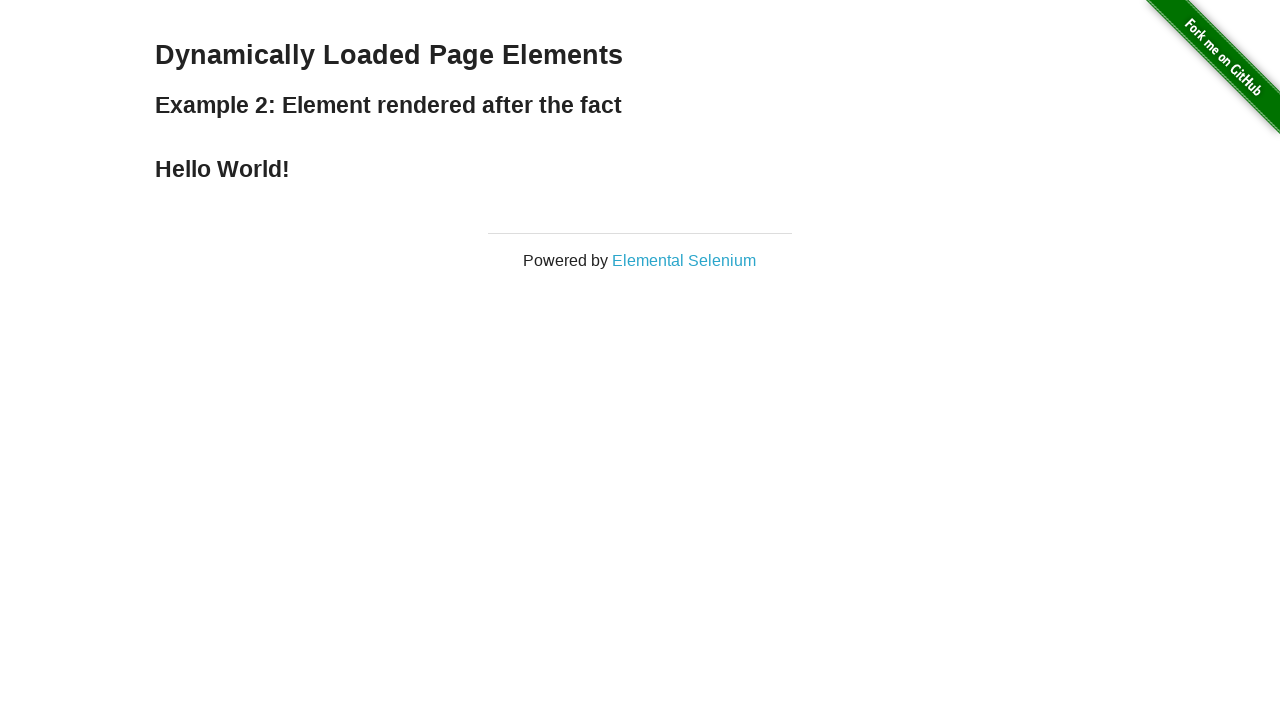

Located the h4 element in finish container
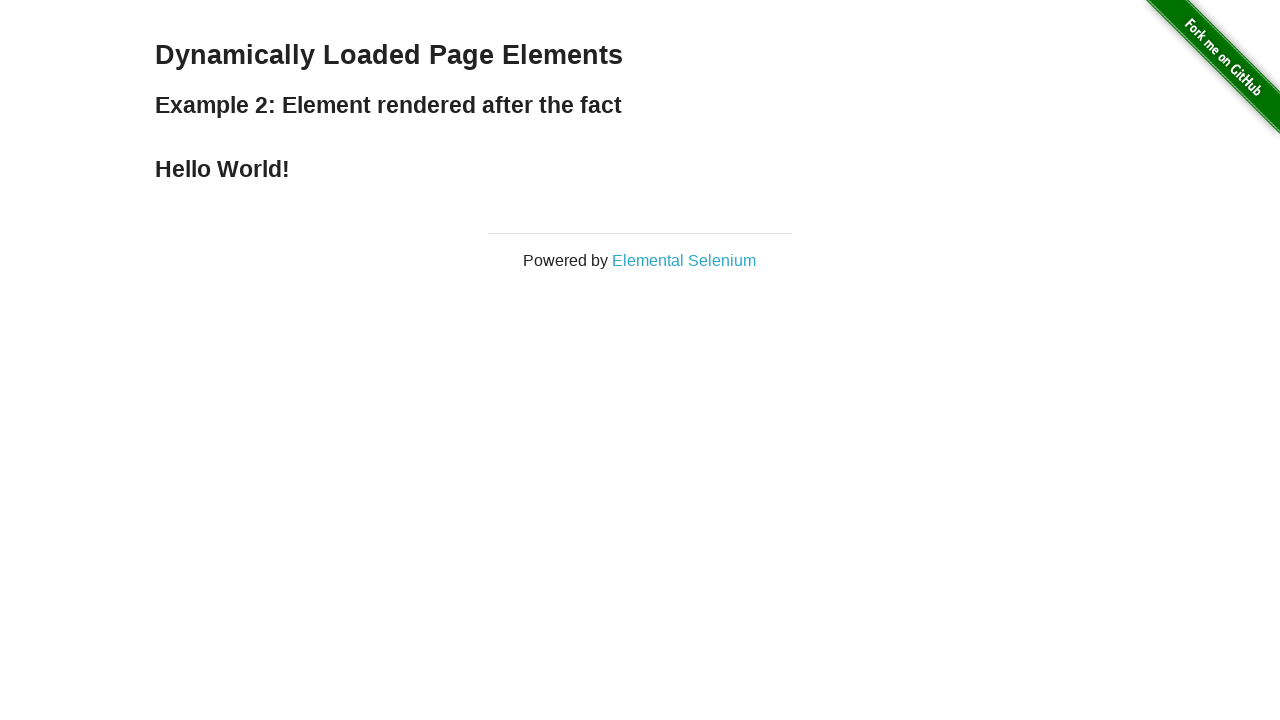

Verified that the dynamically loaded h4 element is visible
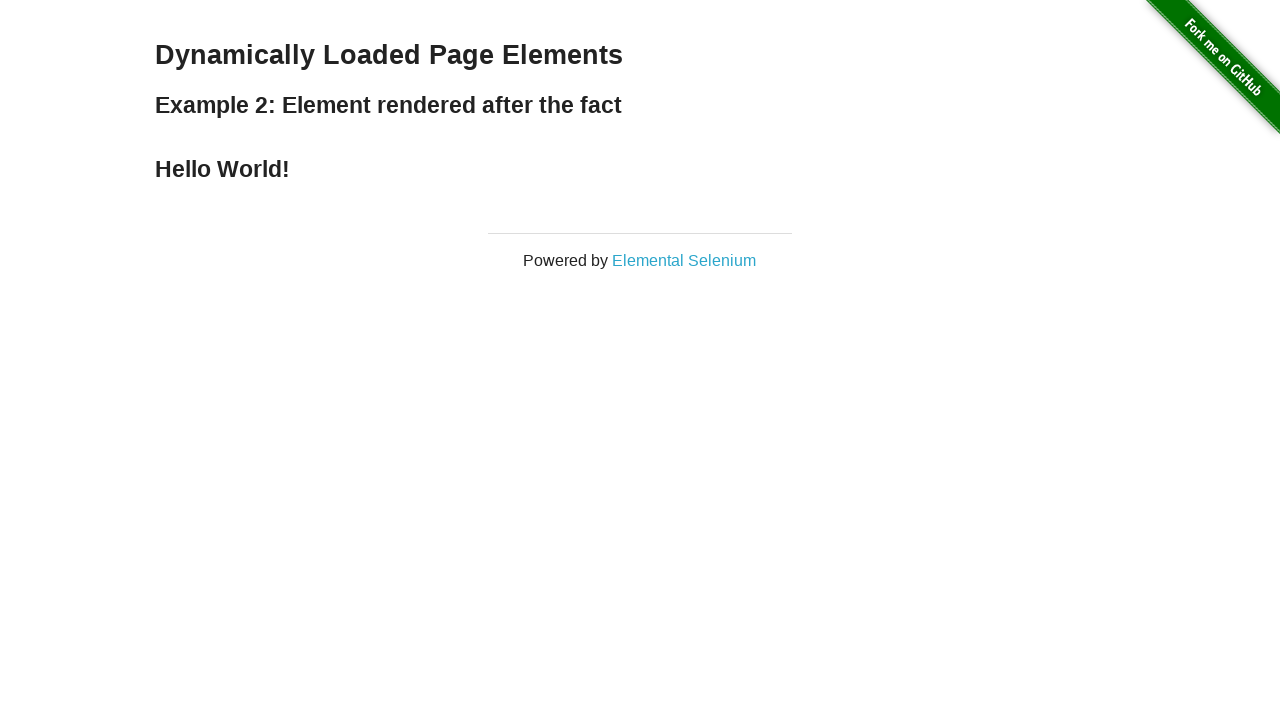

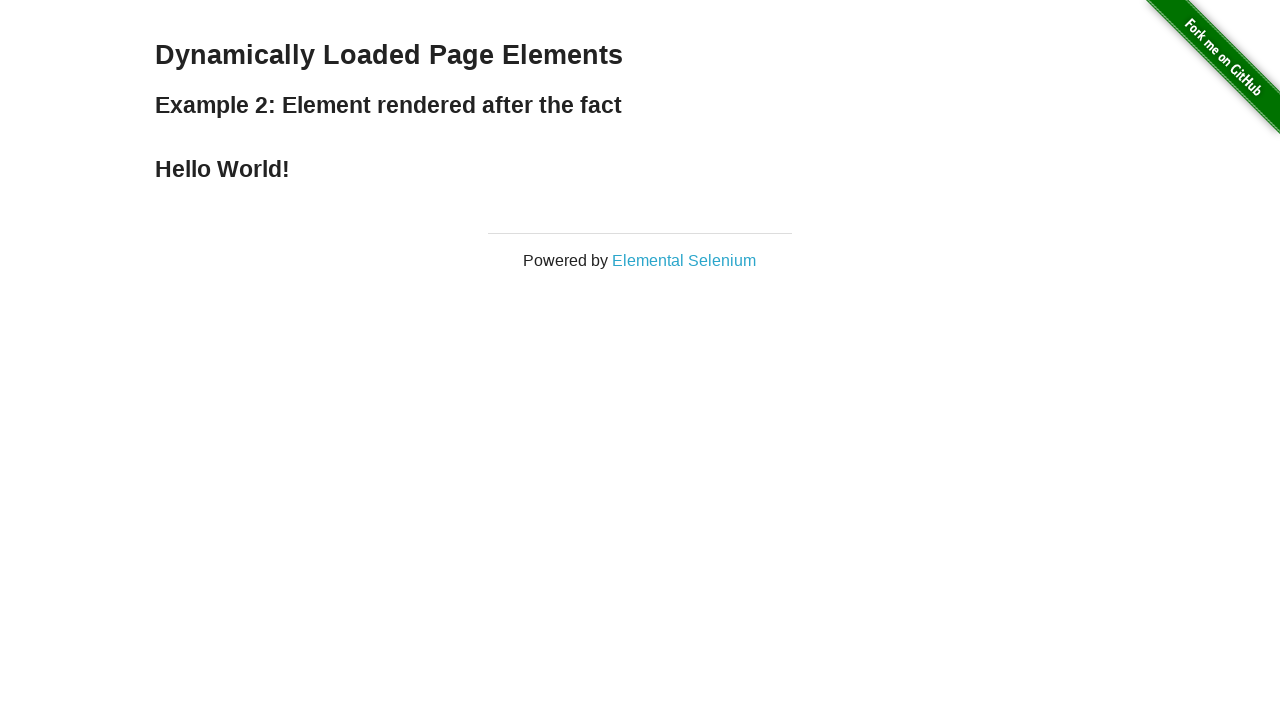